Tests various dropdown interactions on a practice page including static dropdown selection, passenger count increment, dynamic city selection dropdowns, and auto-suggest dropdown functionality

Starting URL: https://rahulshettyacademy.com/dropdownsPractise/

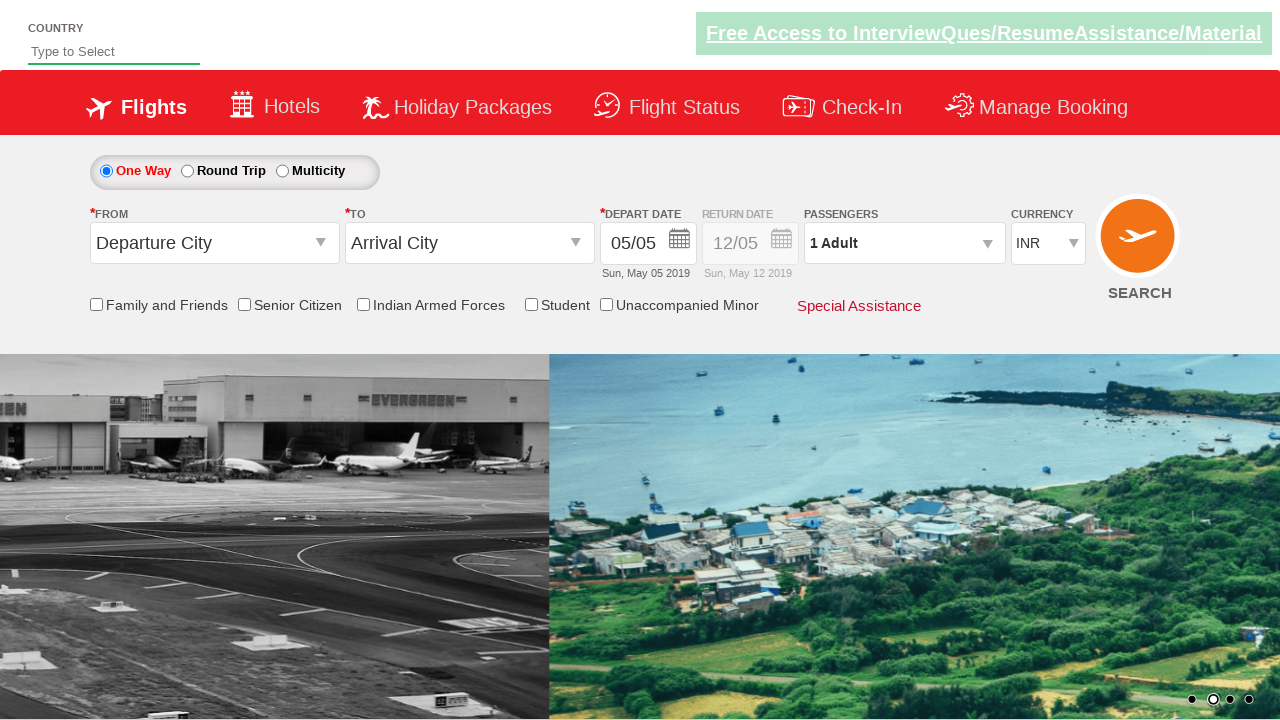

Selected USD currency from static dropdown on #ctl00_mainContent_DropDownListCurrency
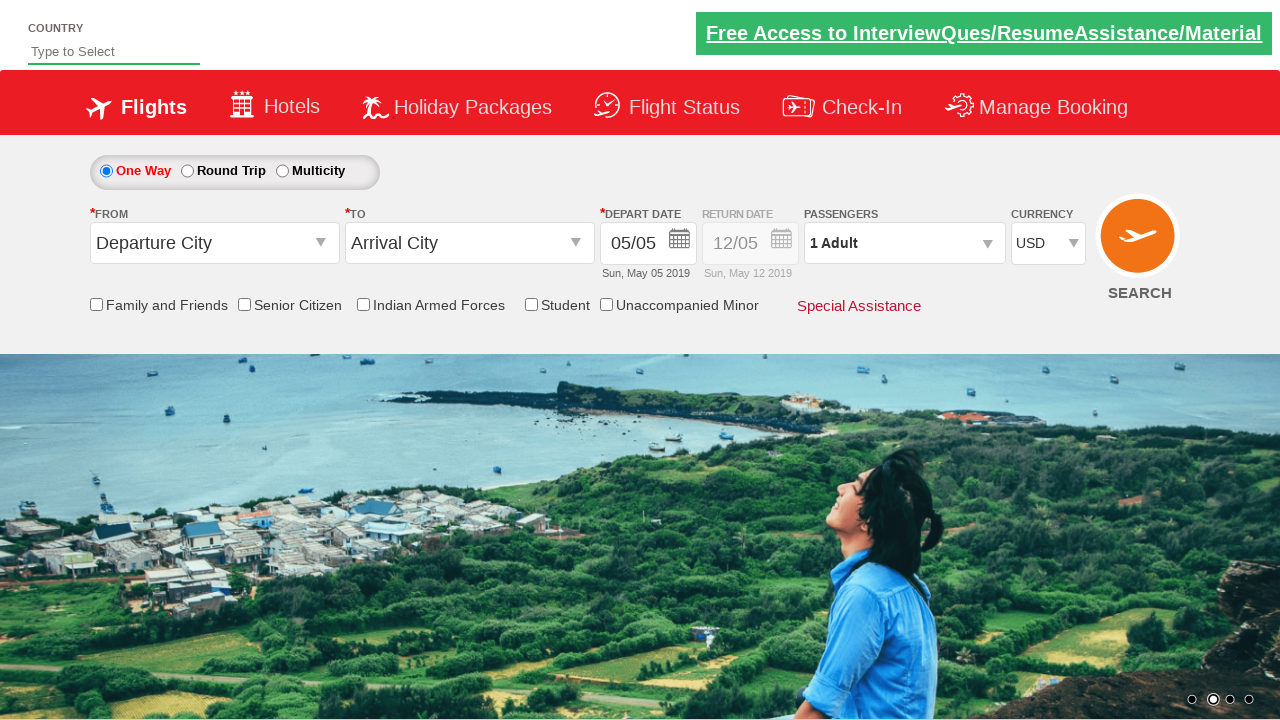

Clicked passenger info dropdown at (904, 243) on #divpaxinfo
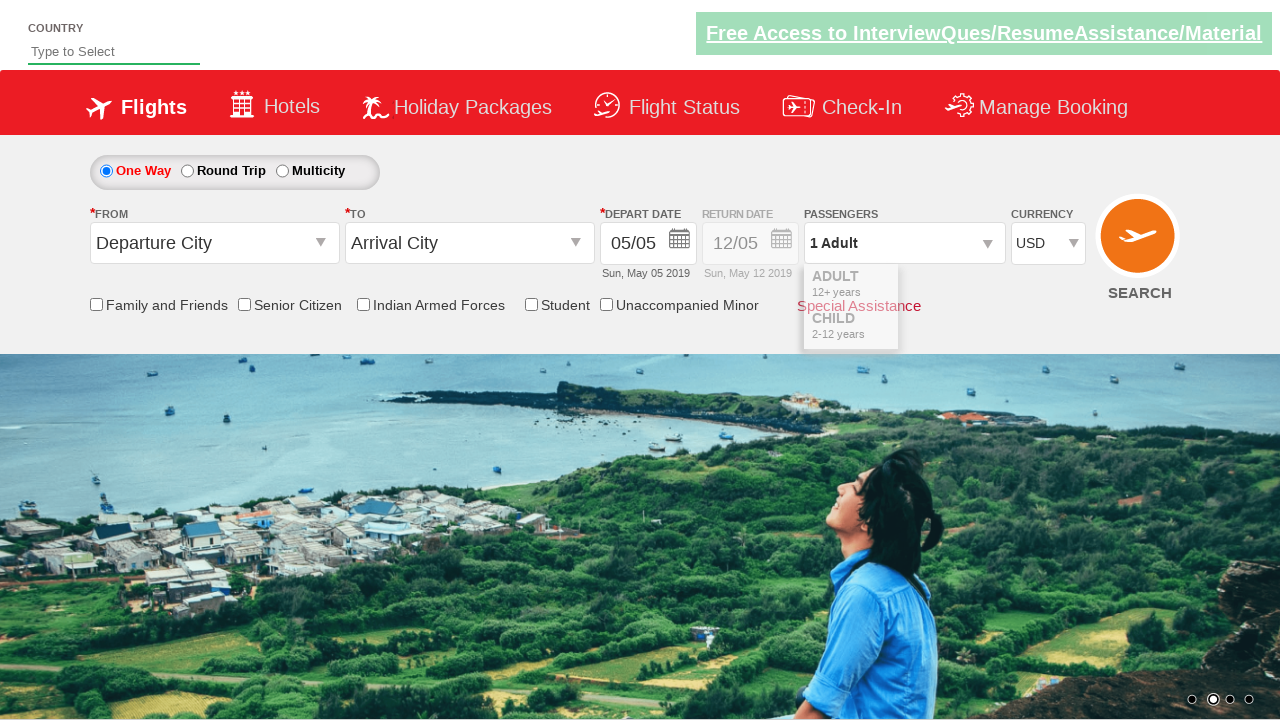

Waited for passenger dropdown to load
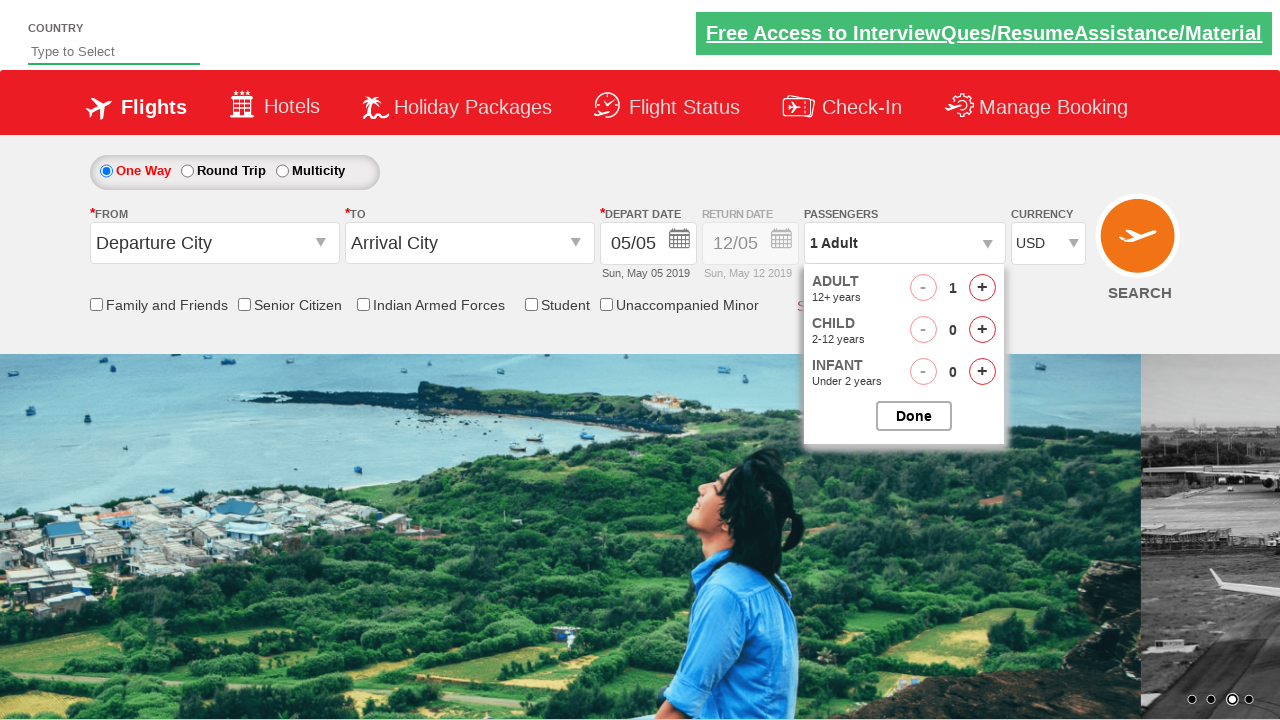

Waited before incrementing adult passenger count (iteration 1/4)
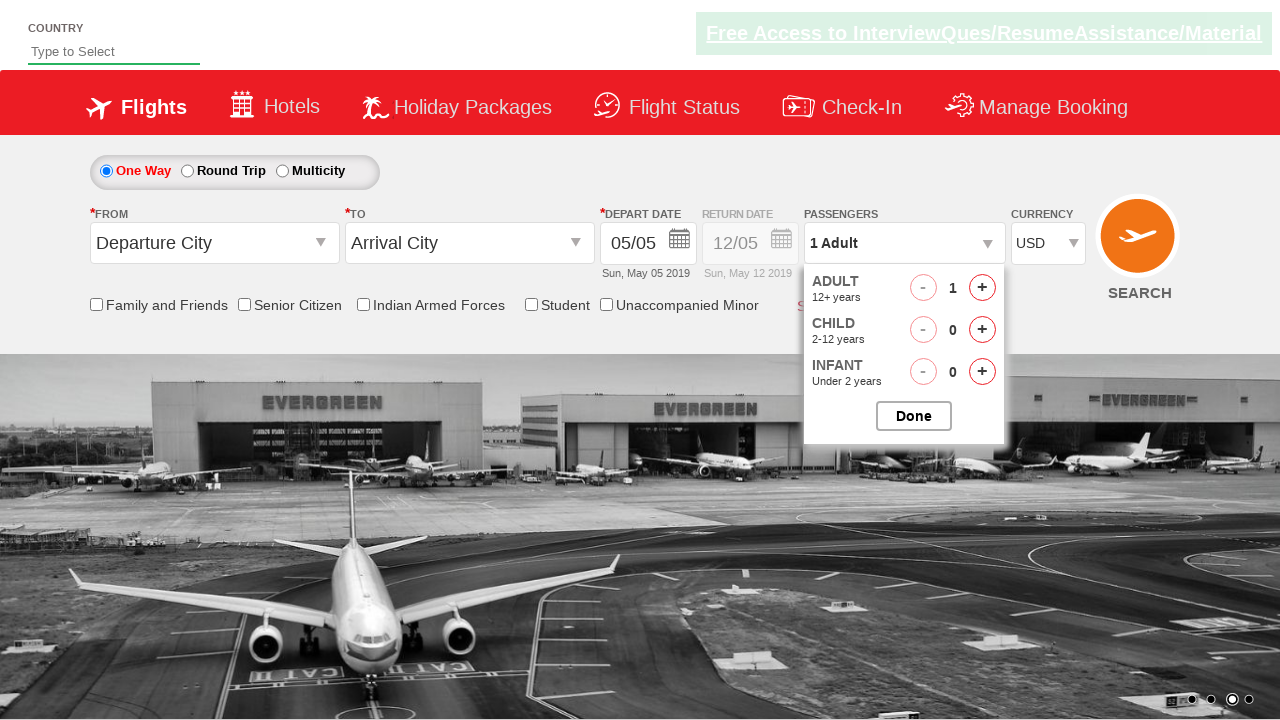

Incremented adult passenger count (iteration 1/4) at (982, 288) on #hrefIncAdt
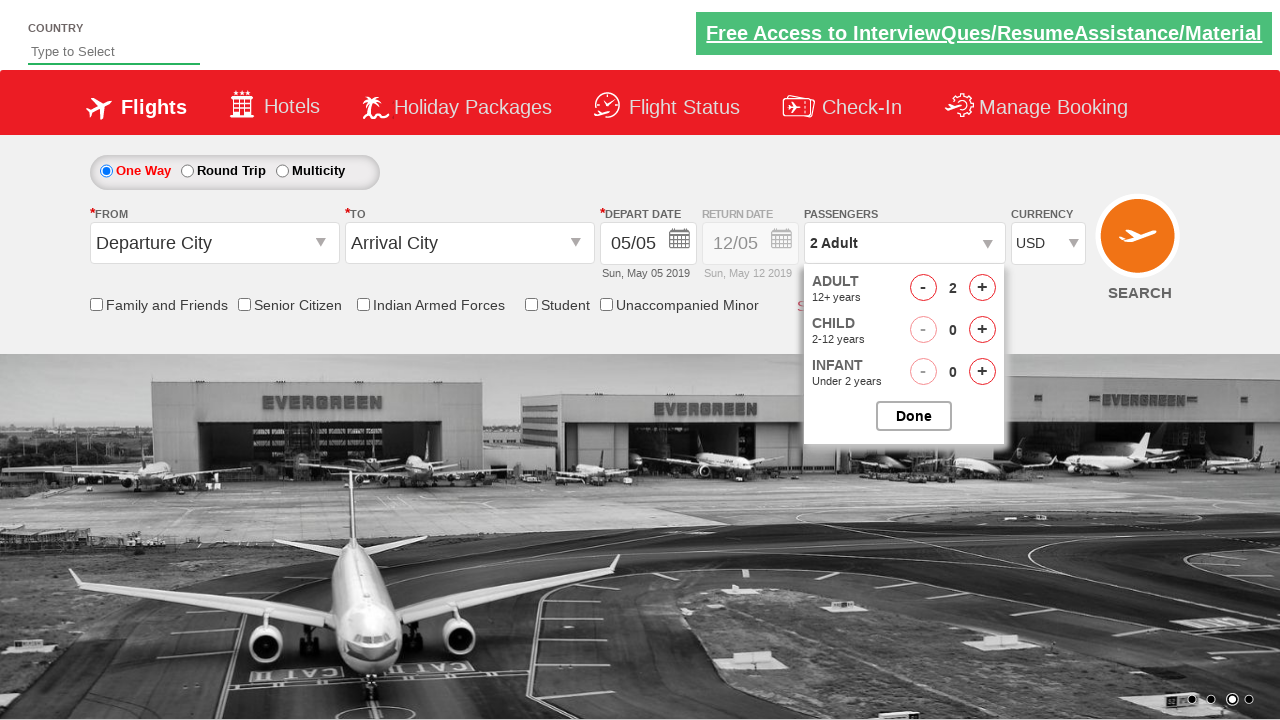

Waited before incrementing adult passenger count (iteration 2/4)
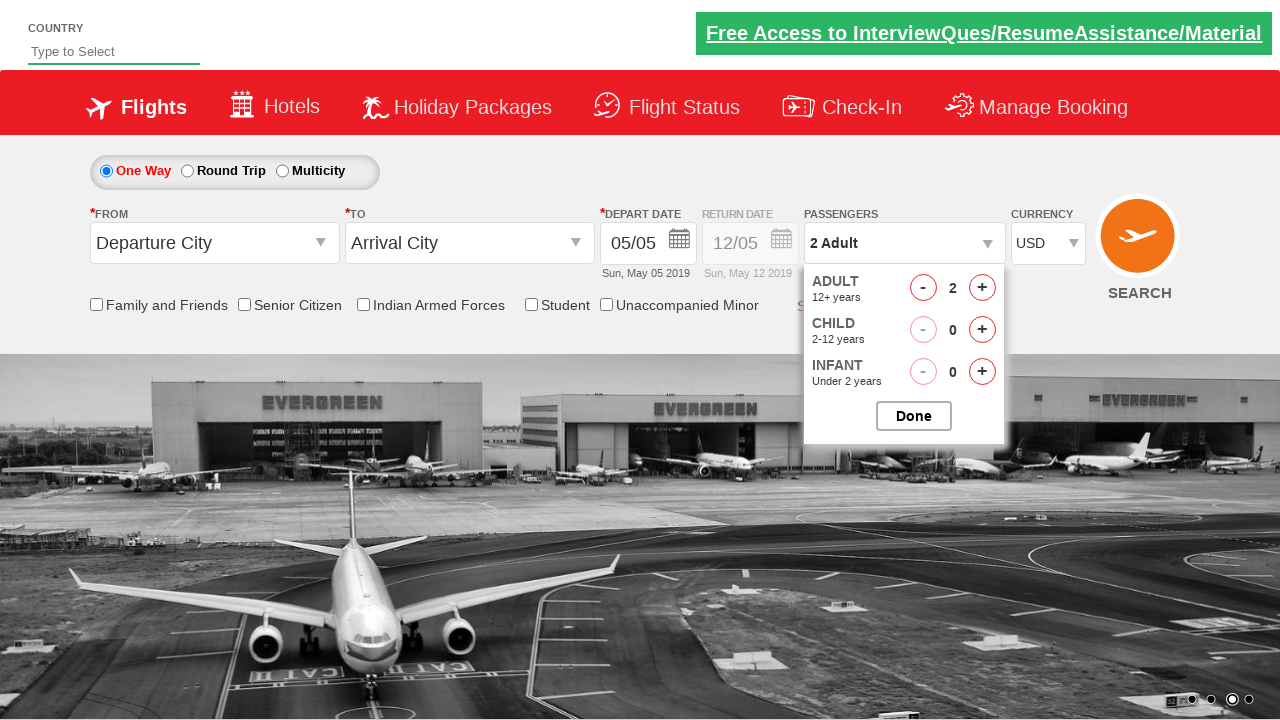

Incremented adult passenger count (iteration 2/4) at (982, 288) on #hrefIncAdt
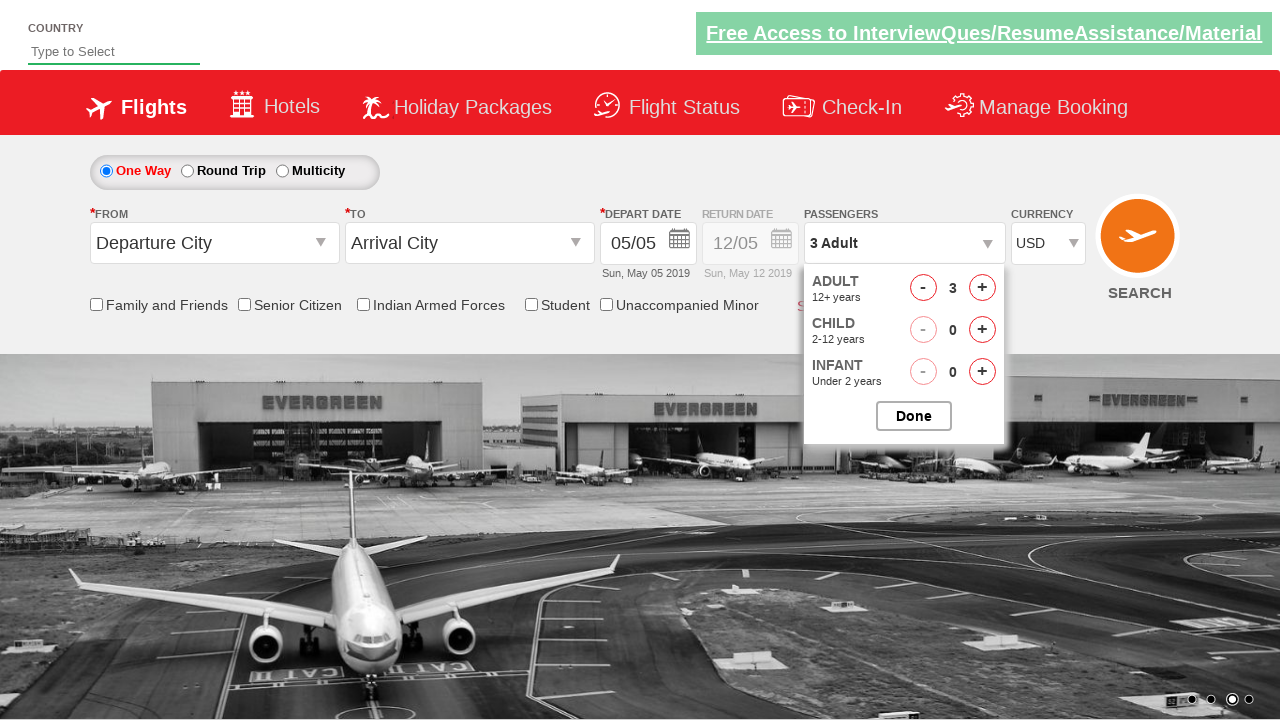

Waited before incrementing adult passenger count (iteration 3/4)
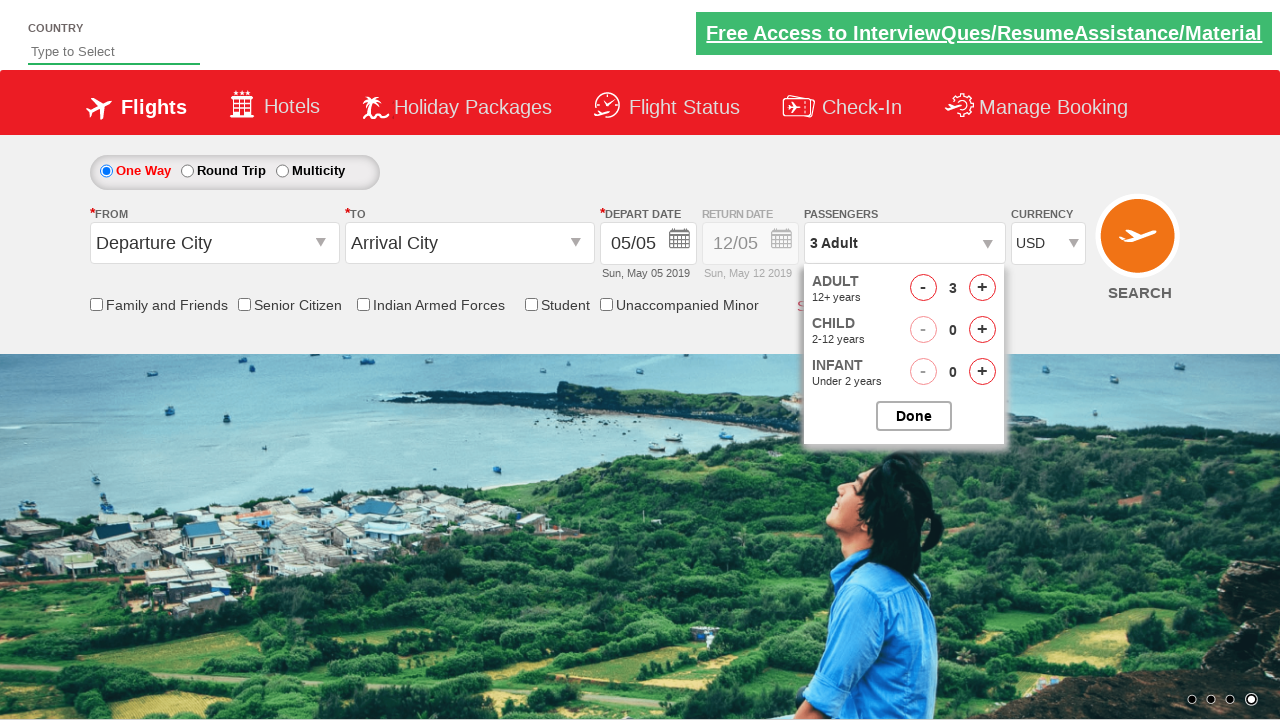

Incremented adult passenger count (iteration 3/4) at (982, 288) on #hrefIncAdt
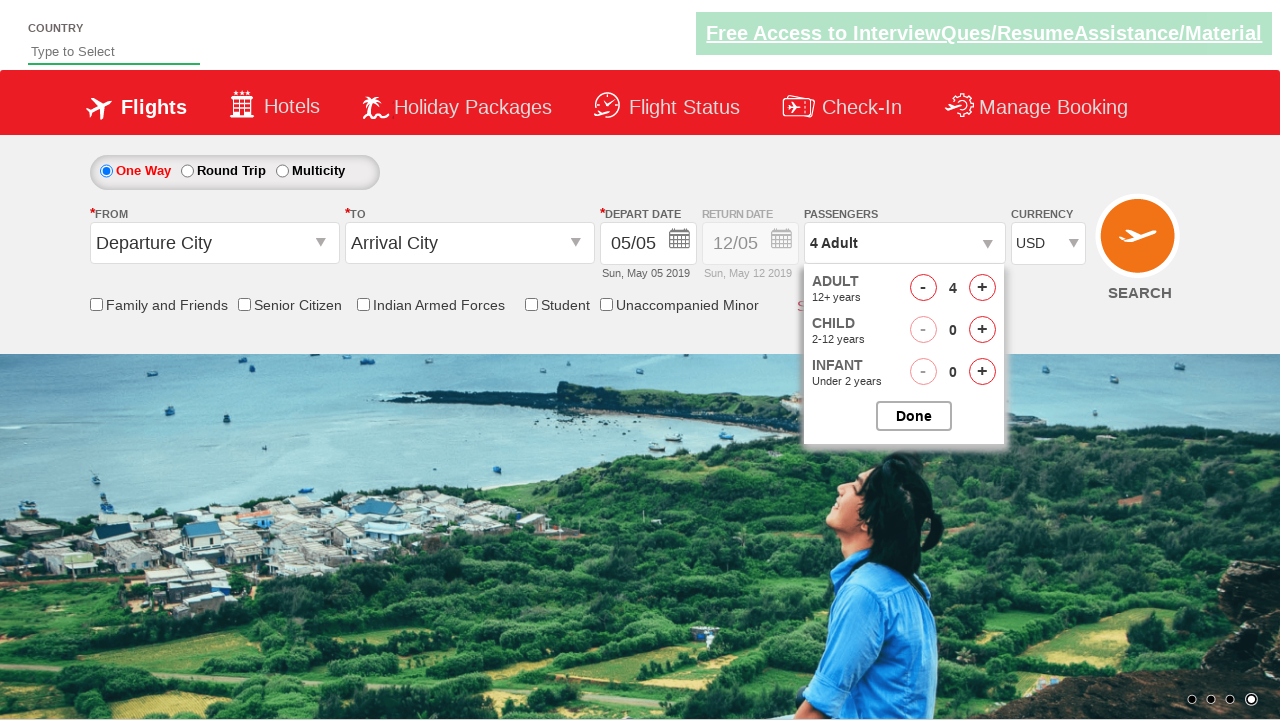

Waited before incrementing adult passenger count (iteration 4/4)
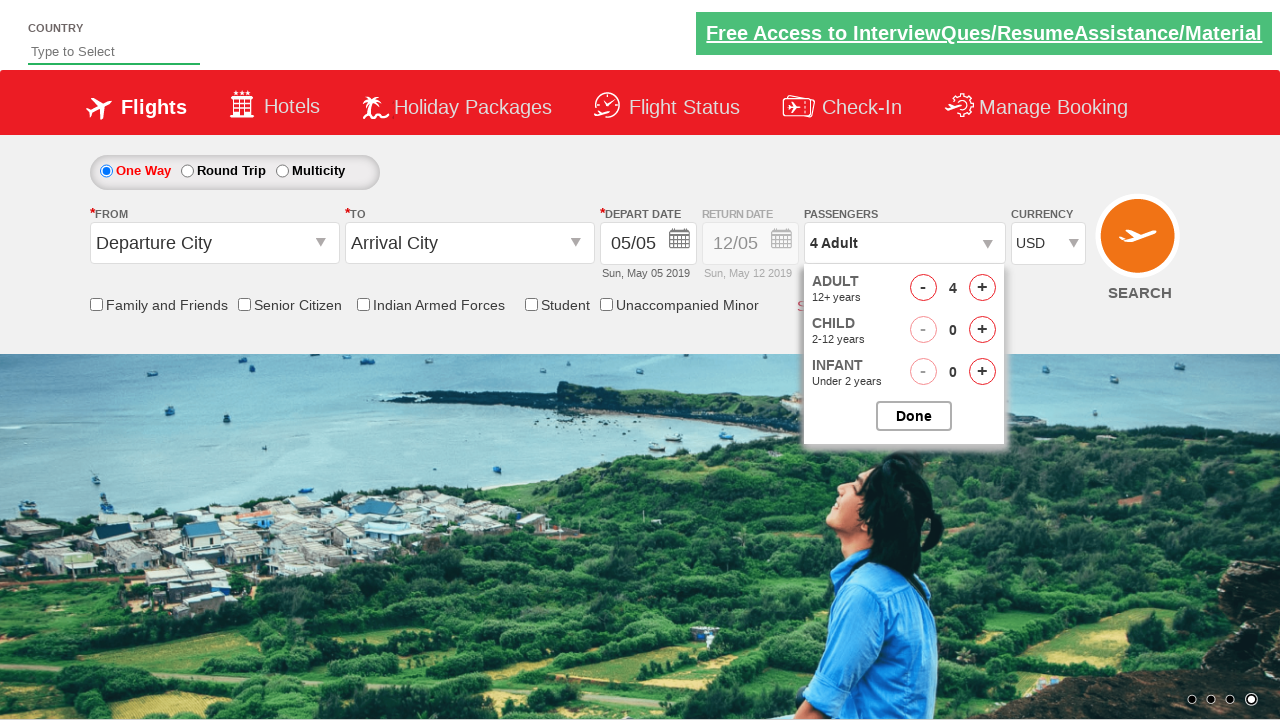

Incremented adult passenger count (iteration 4/4) at (982, 288) on #hrefIncAdt
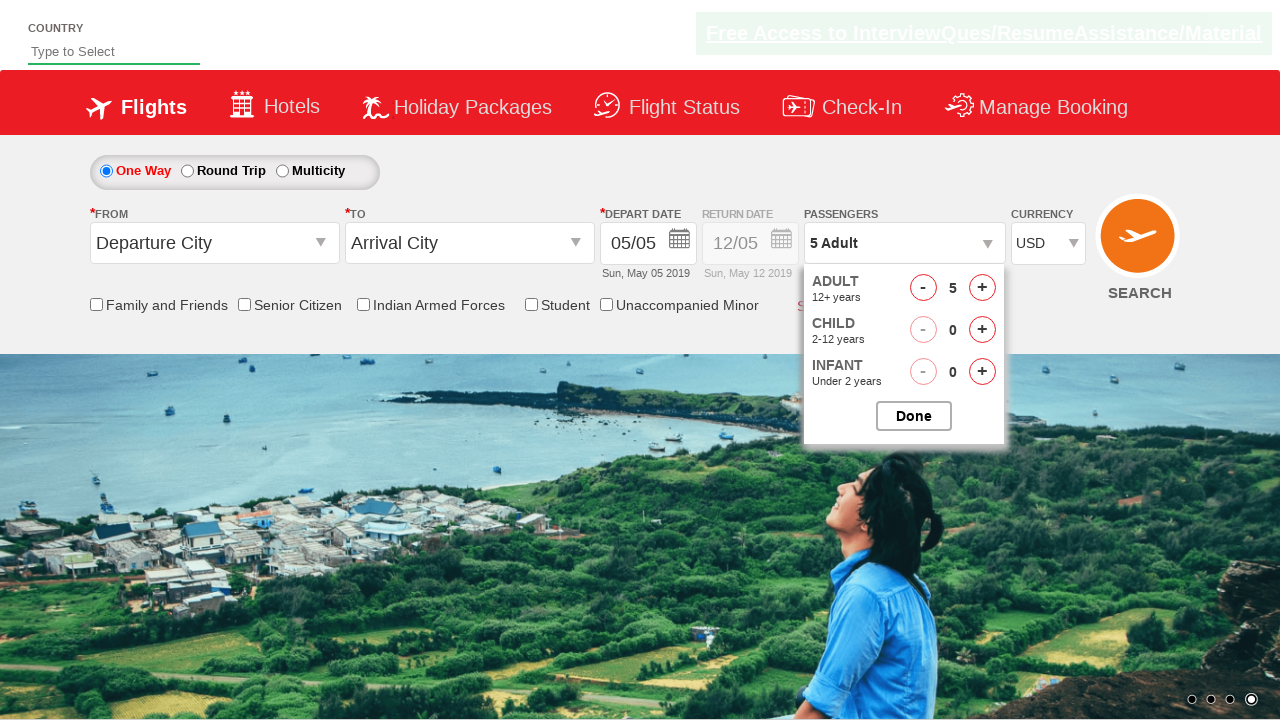

Closed passenger options dropdown at (914, 416) on #btnclosepaxoption
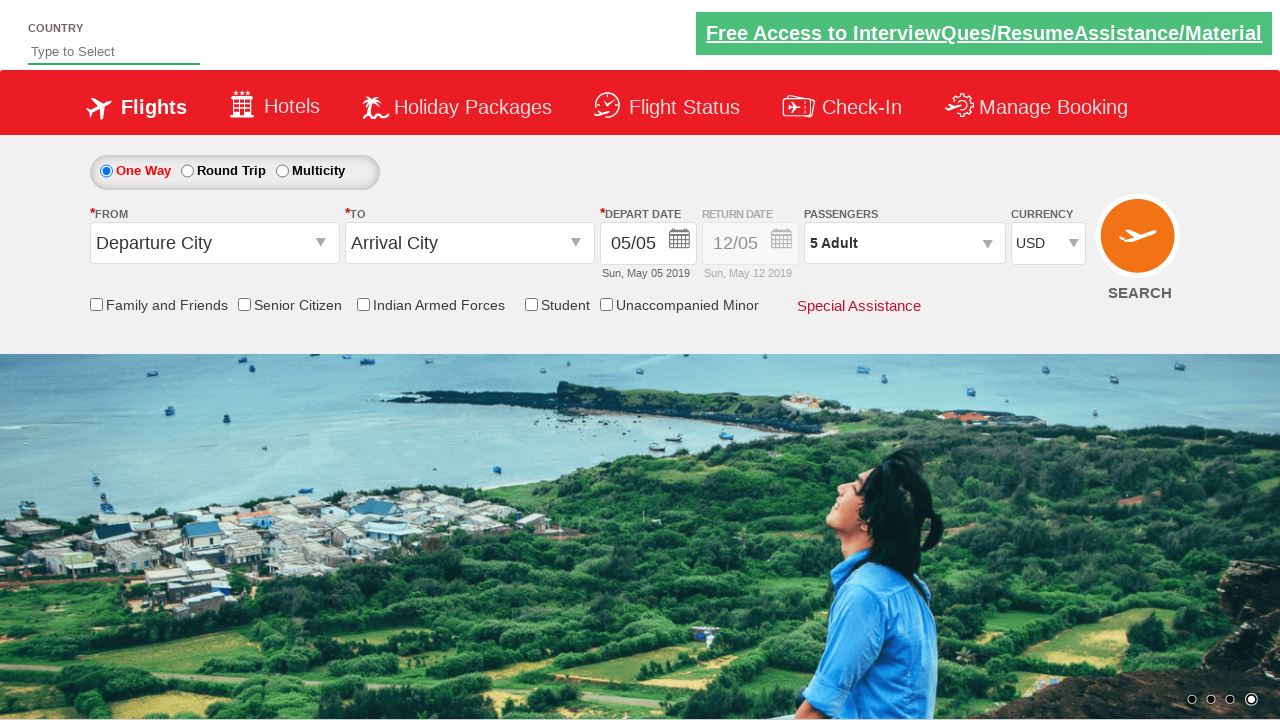

Clicked origin station dropdown at (323, 244) on #ctl00_mainContent_ddl_originStation1_CTXTaction
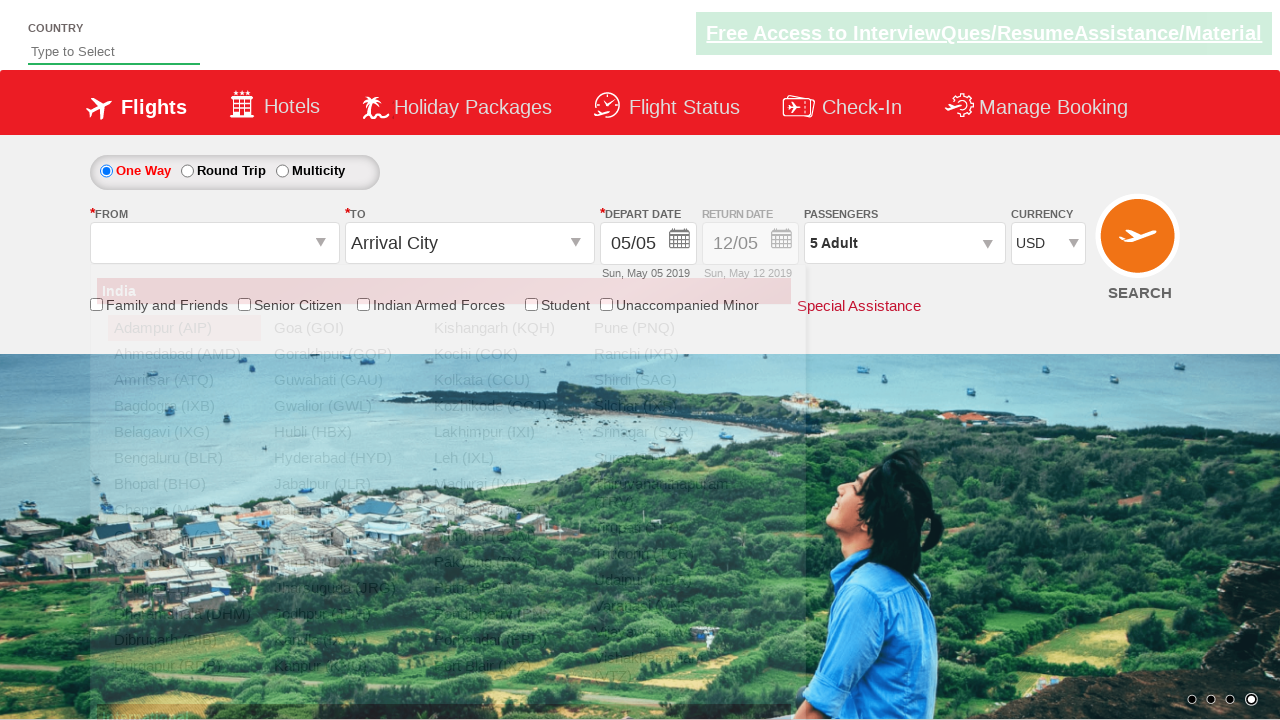

Waited for origin station dropdown to load
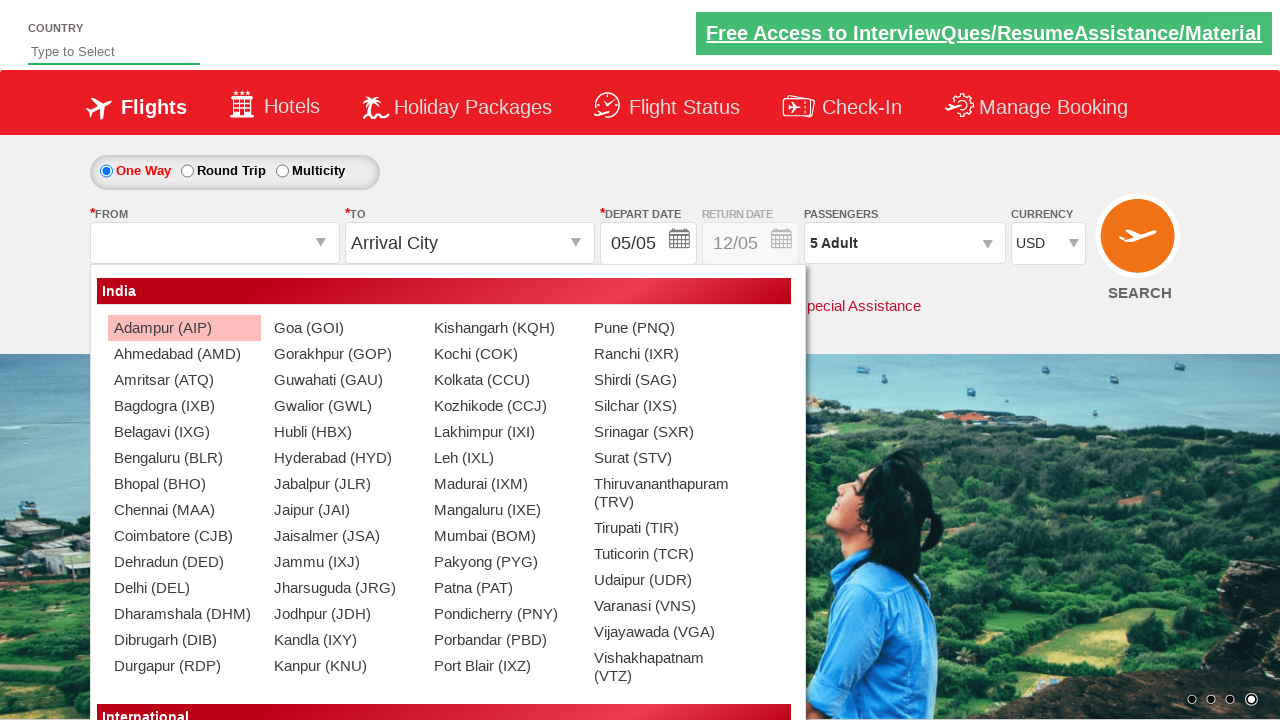

Selected Chennai (MAA) as origin station at (184, 510) on xpath=//a[@value='MAA']
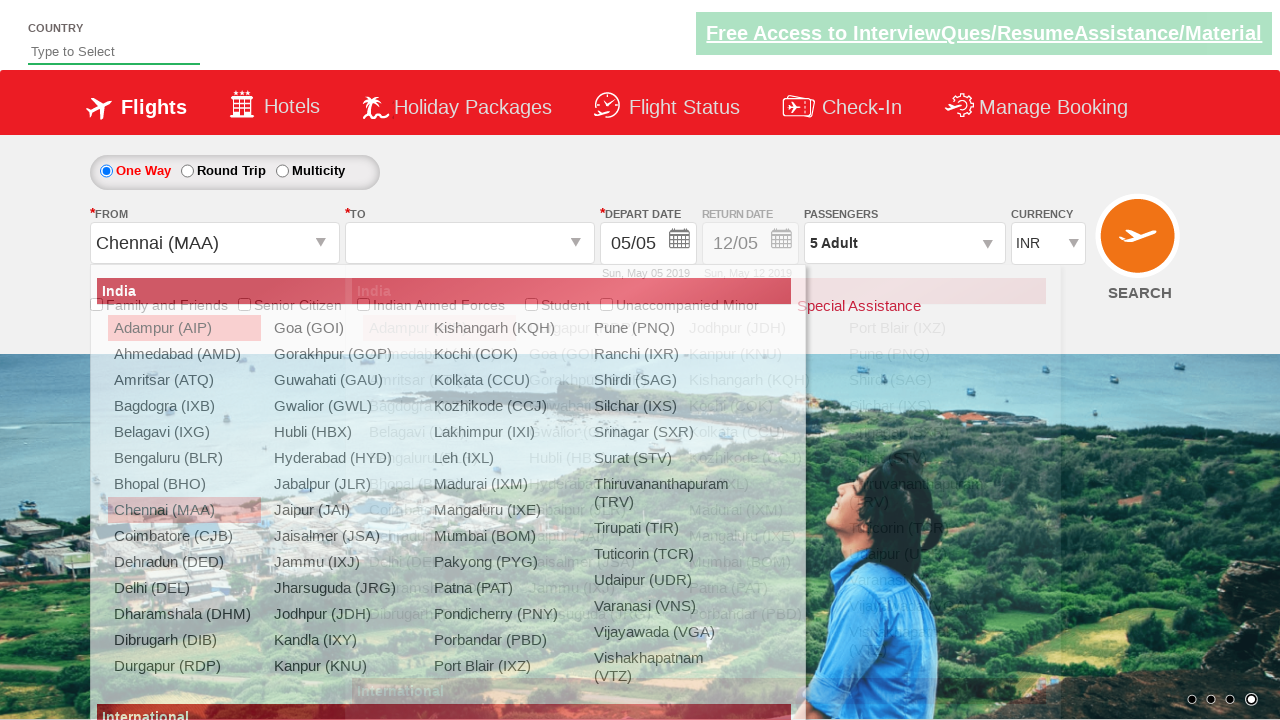

Waited after selecting origin station
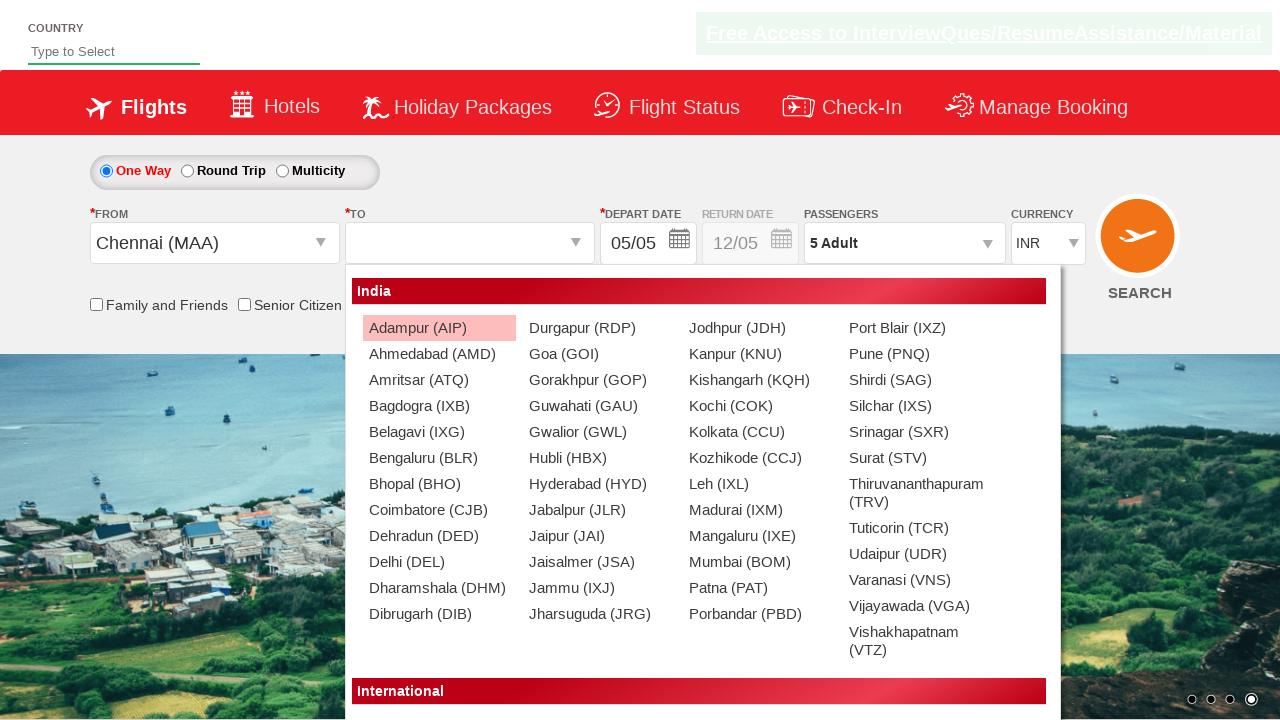

Selected Delhi (DEL) as destination station at (439, 562) on xpath=//div[@class='right1'] //a[@value='DEL']
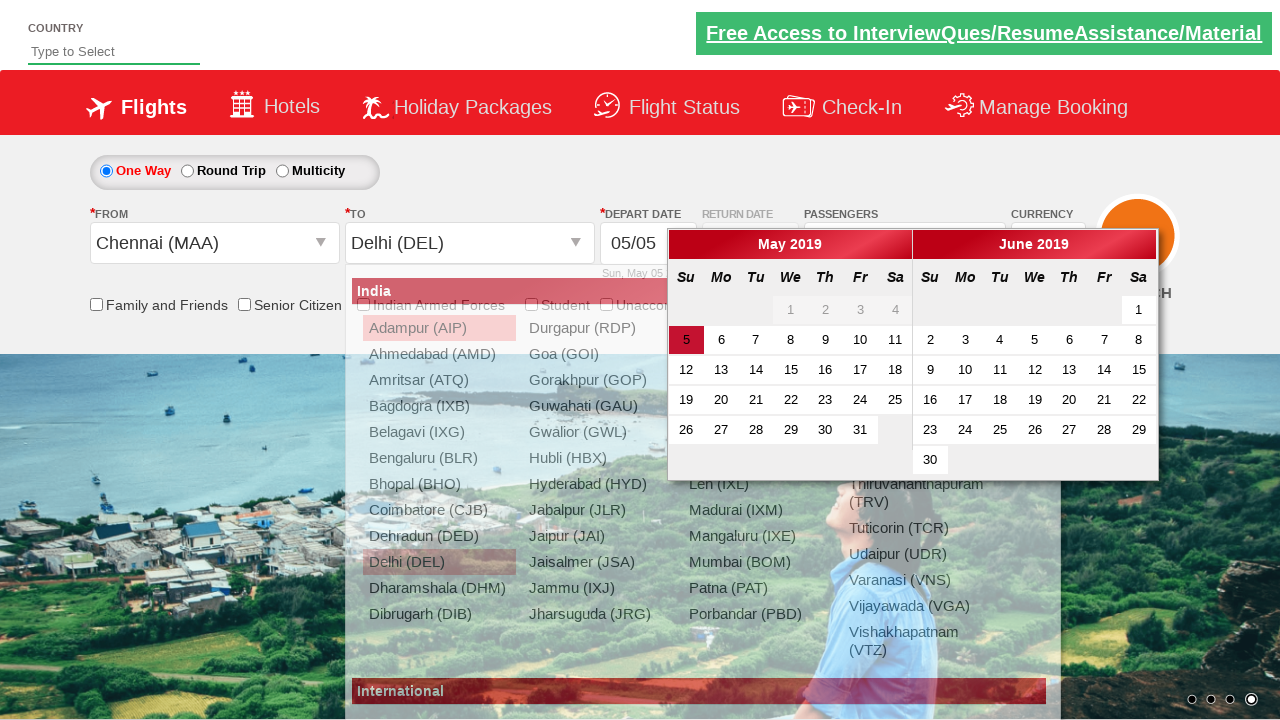

Typed 'ind' in autosuggest field on #autosuggest
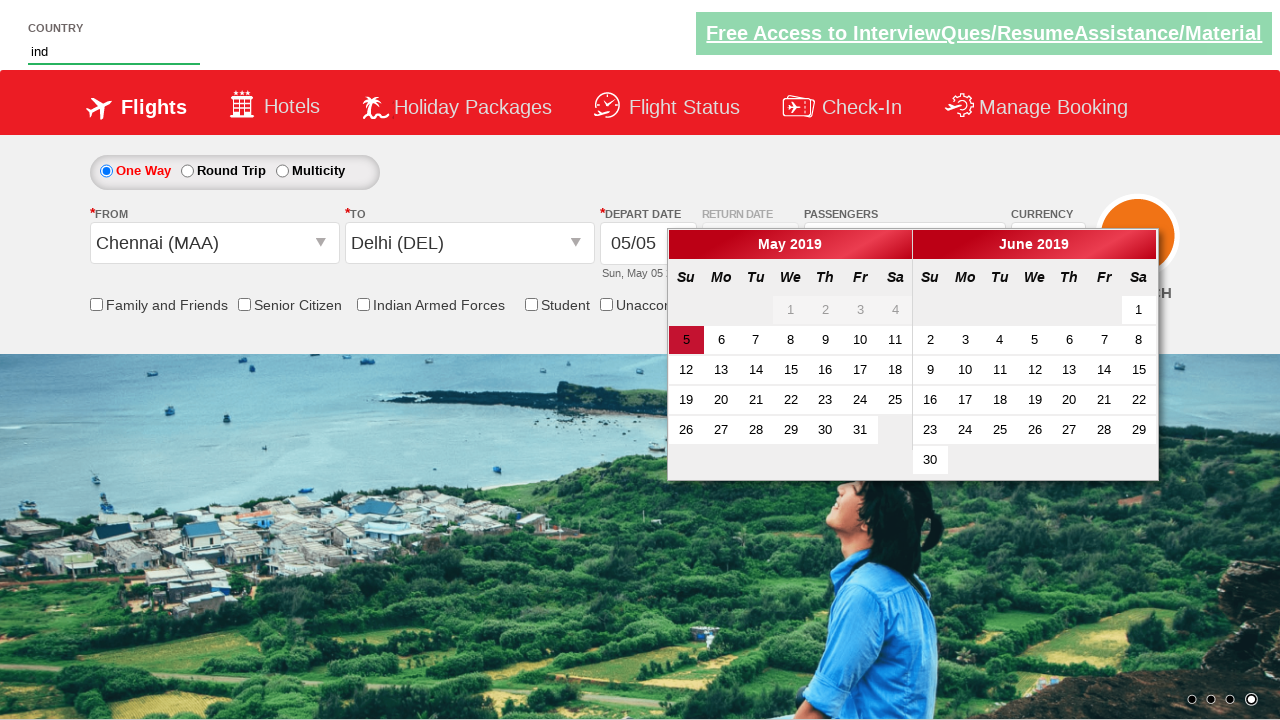

Waited for autosuggest dropdown options to appear
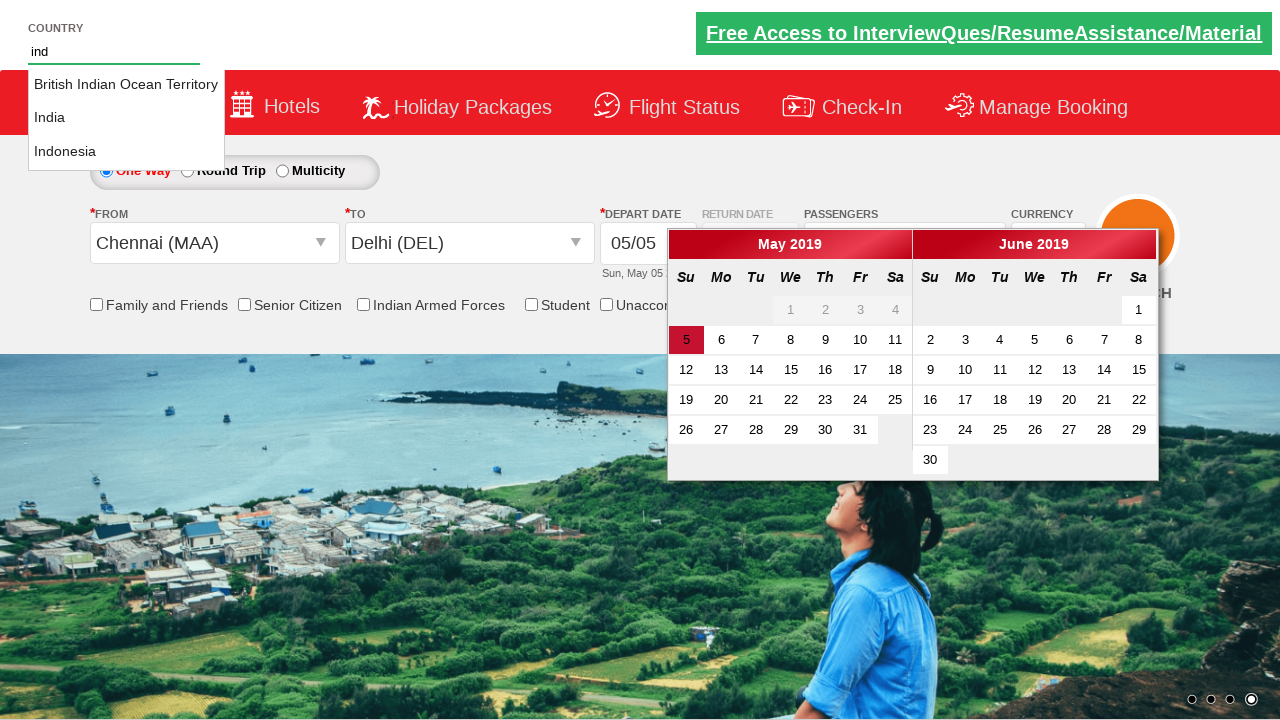

Selected 'India' from autosuggest dropdown options at (126, 118) on ul#ui-id-1 a >> nth=1
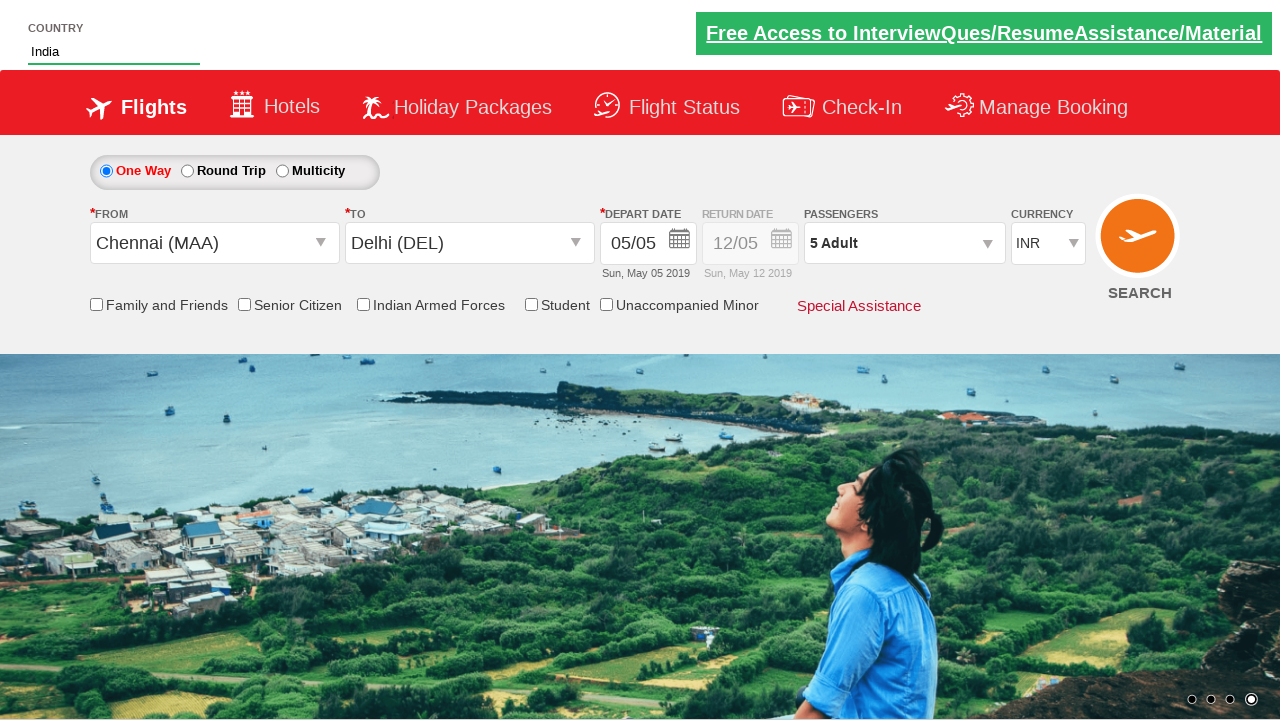

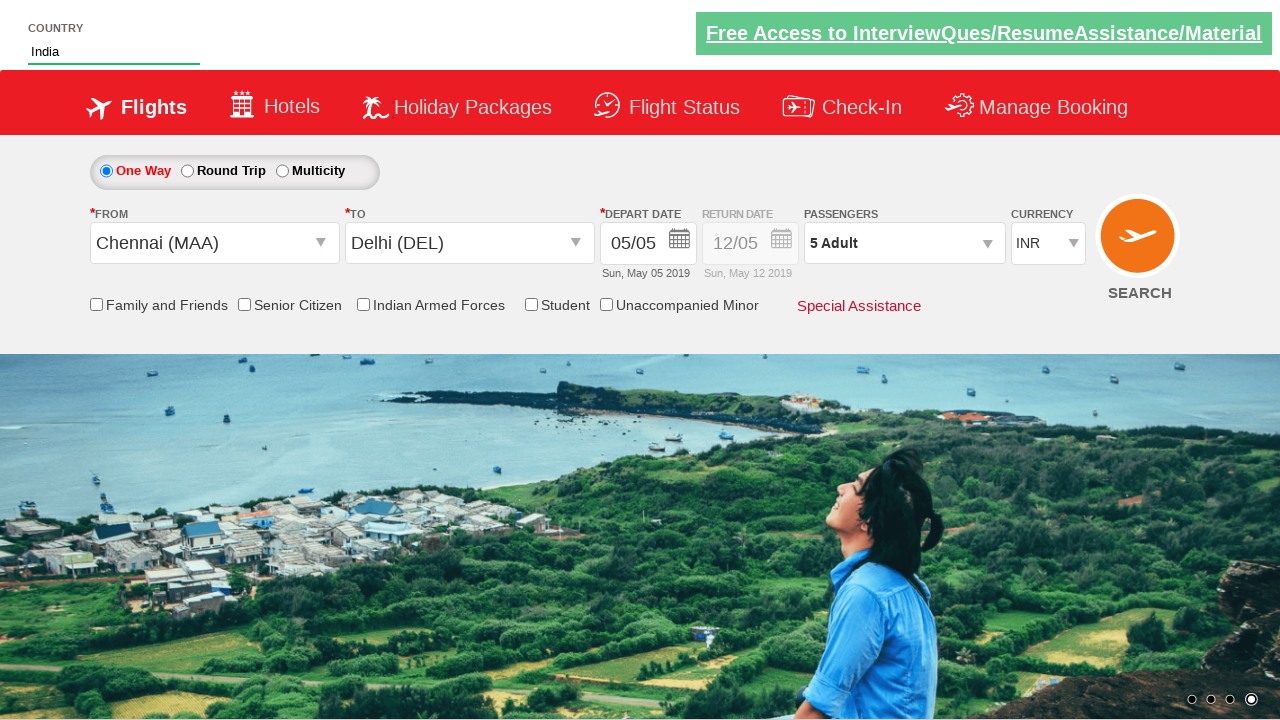